Tests form interactions on a practice Angular page by checking a checkbox, selecting a gender option from a dropdown, and selecting a radio button

Starting URL: https://rahulshettyacademy.com/angularpractice/

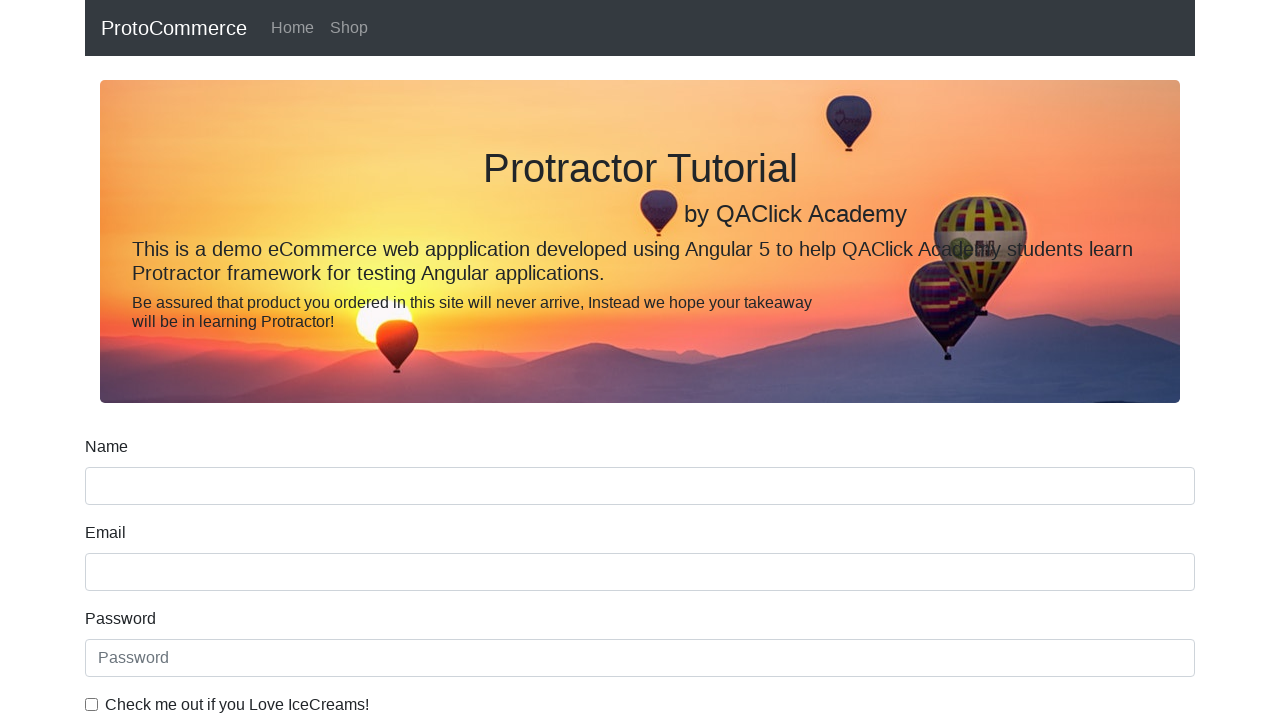

Checked the 'Check me out if you Love IceCreams!' checkbox at (92, 704) on internal:label="Check me out if you Love IceCreams!"i
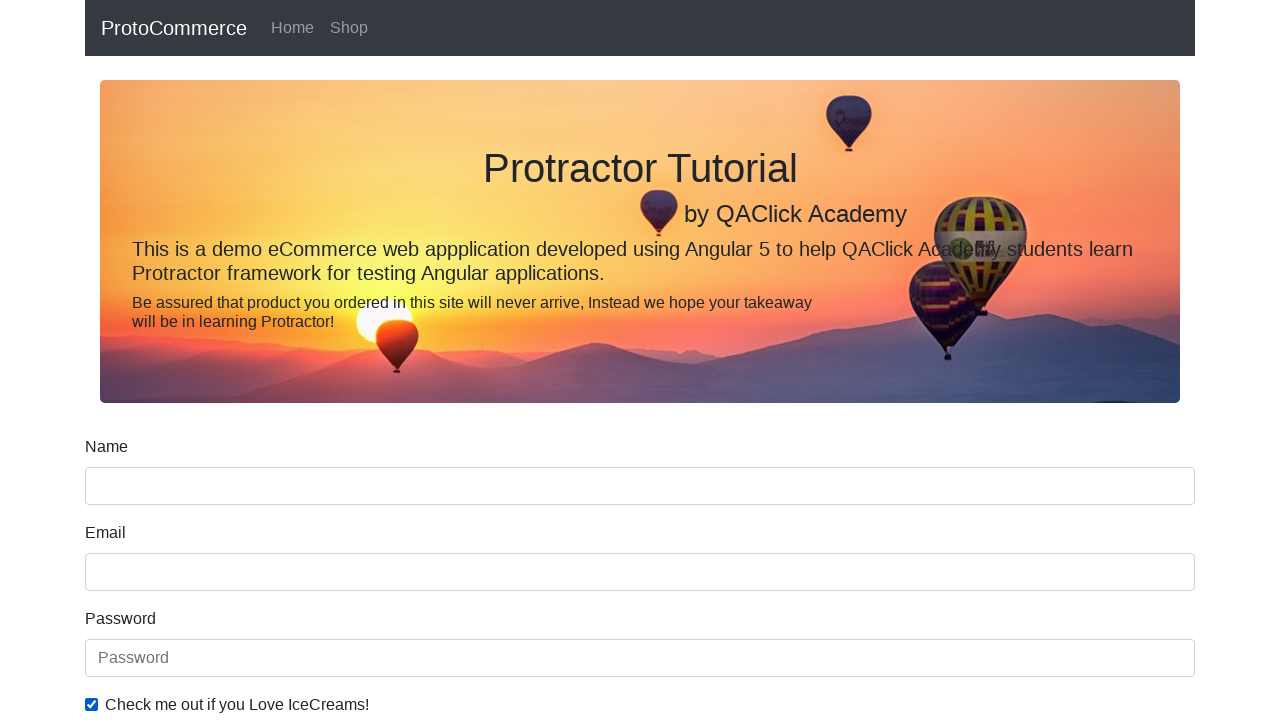

Selected 'Female' from the Gender dropdown on internal:label="Gender"i
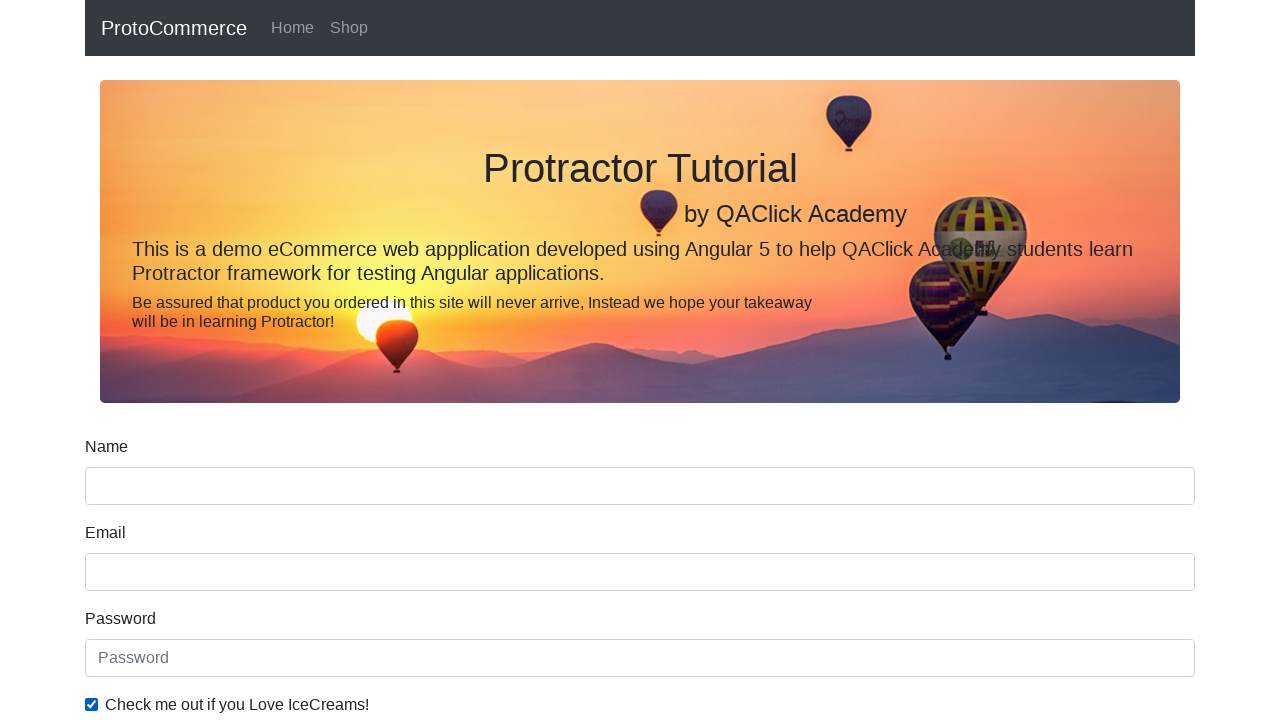

Selected the 'Student' radio button at (238, 360) on internal:label="Student"i
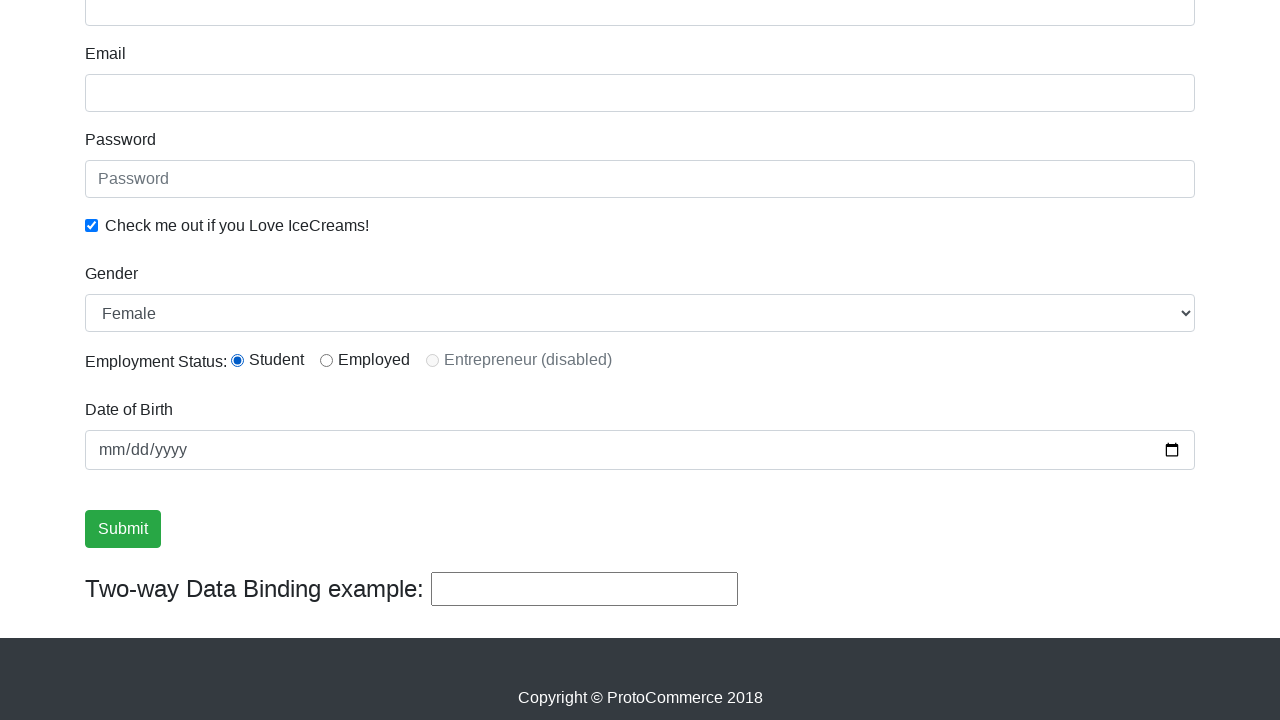

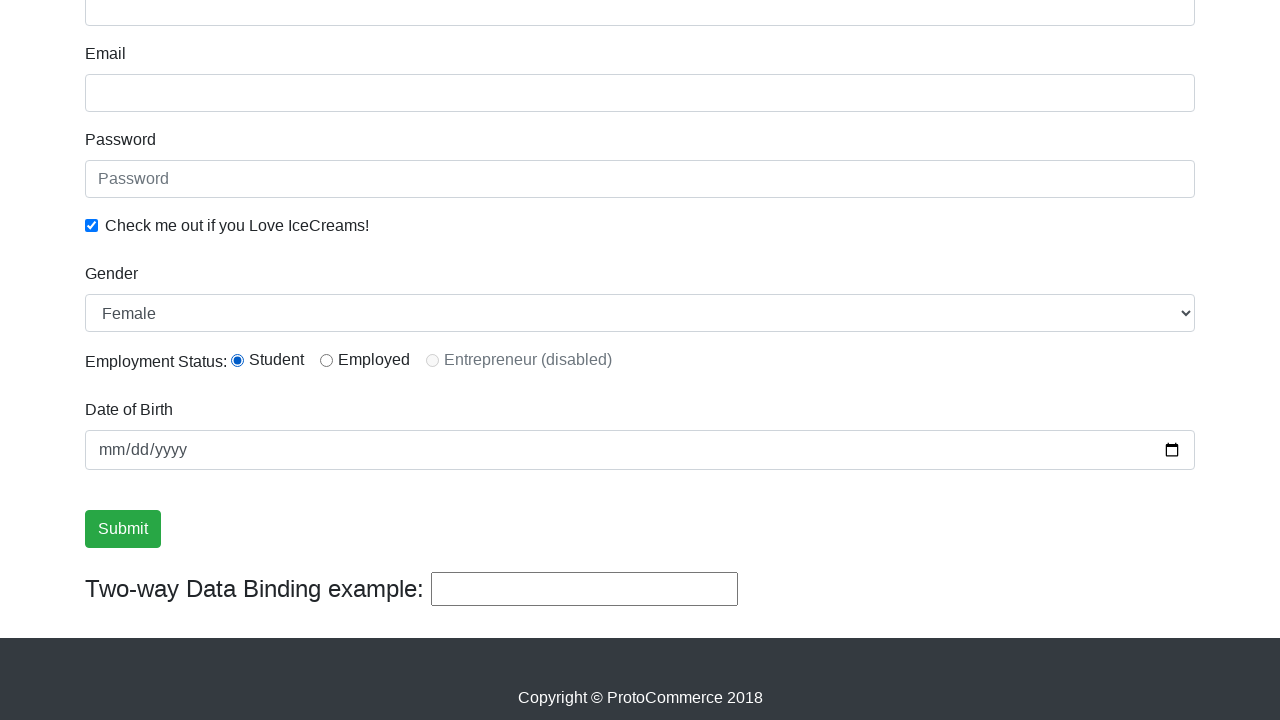